Tests editing a todo item by double-clicking, filling new text, and pressing Enter

Starting URL: https://demo.playwright.dev/todomvc

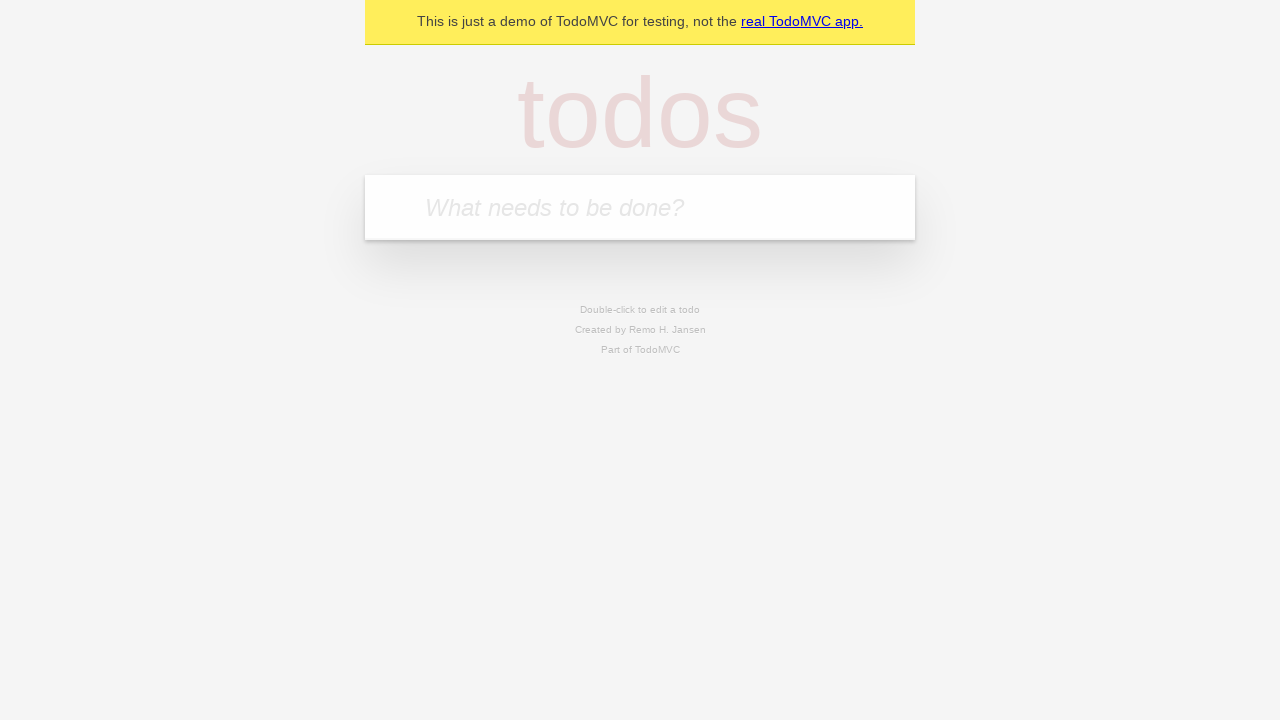

Filled new-todo input with 'buy some cheese' on .new-todo
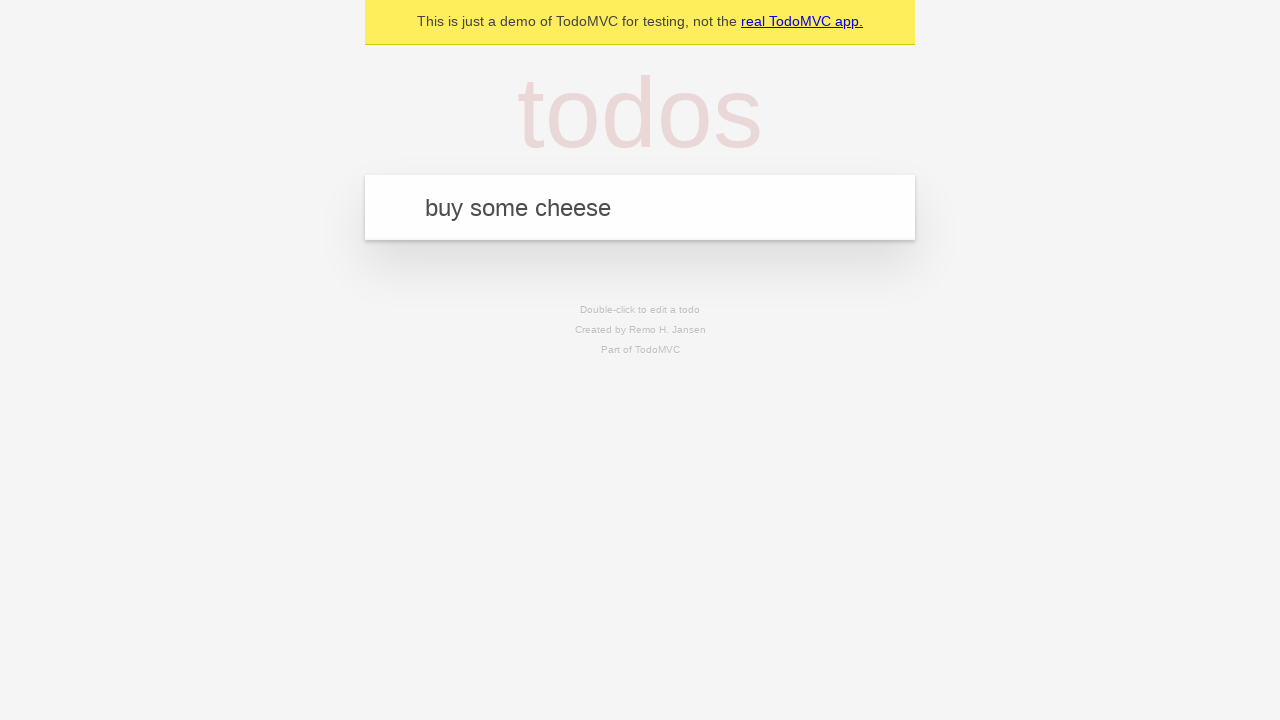

Pressed Enter to create first todo on .new-todo
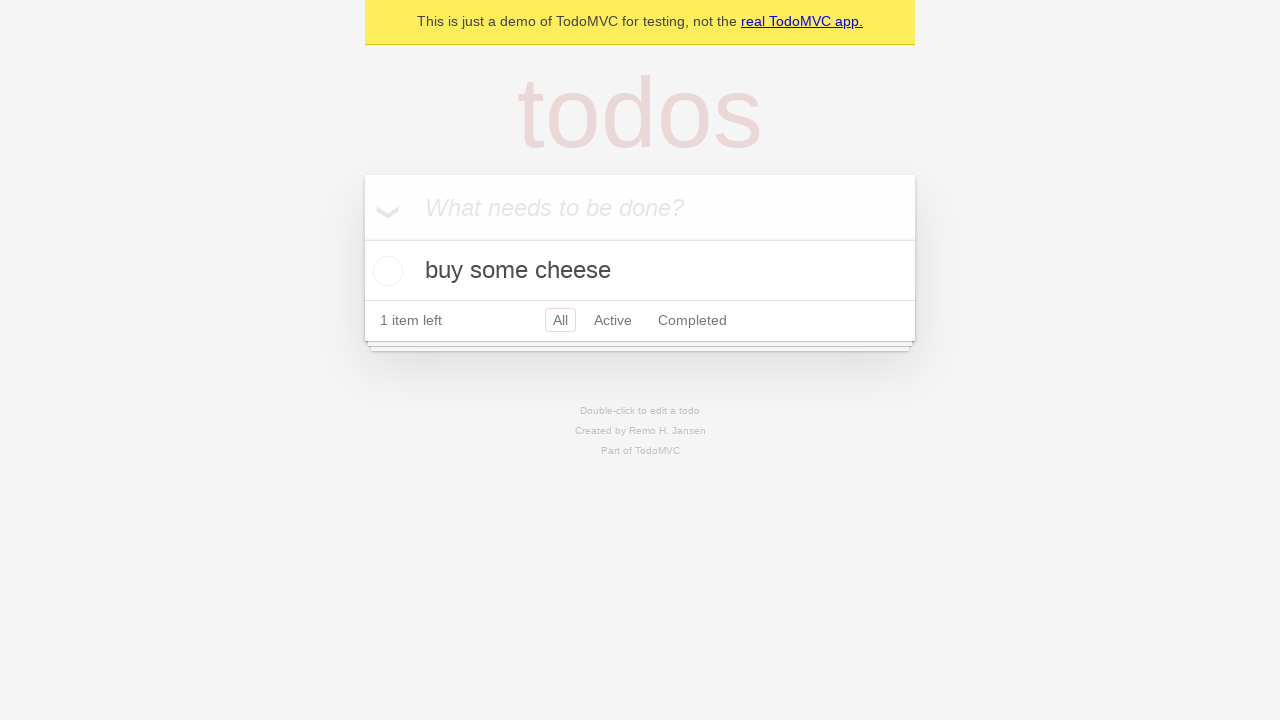

Filled new-todo input with 'feed the cat' on .new-todo
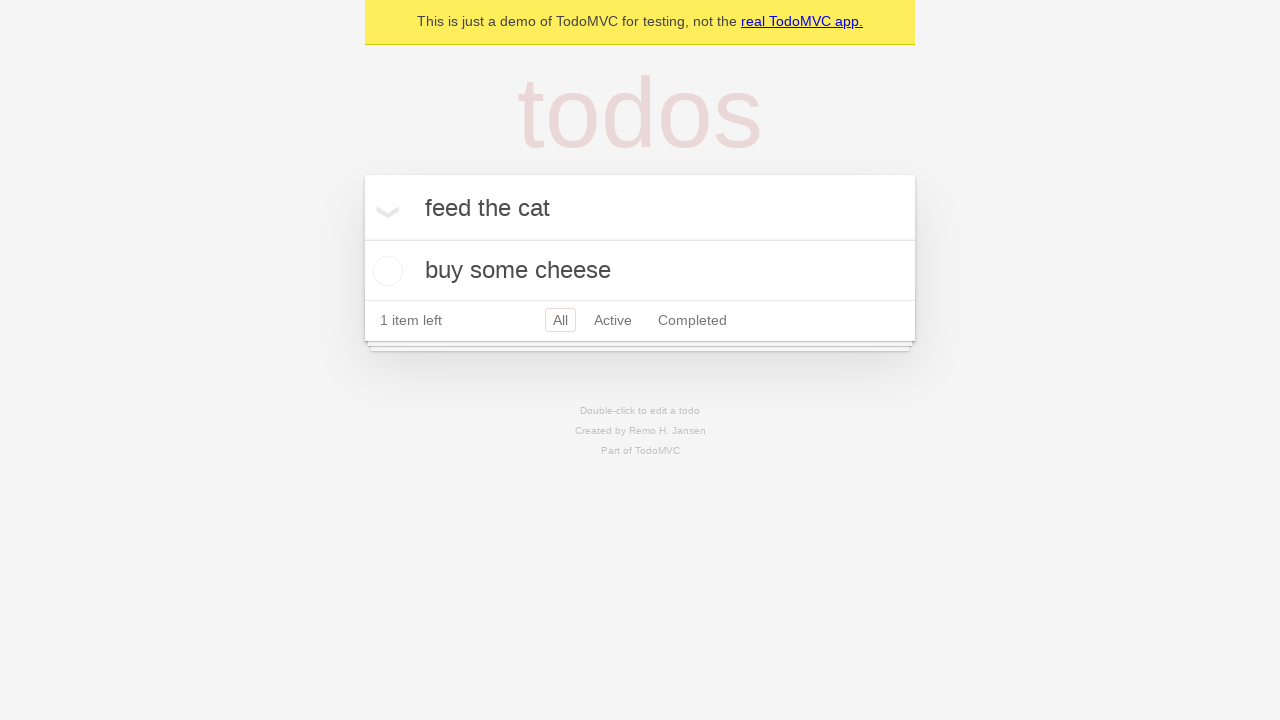

Pressed Enter to create second todo on .new-todo
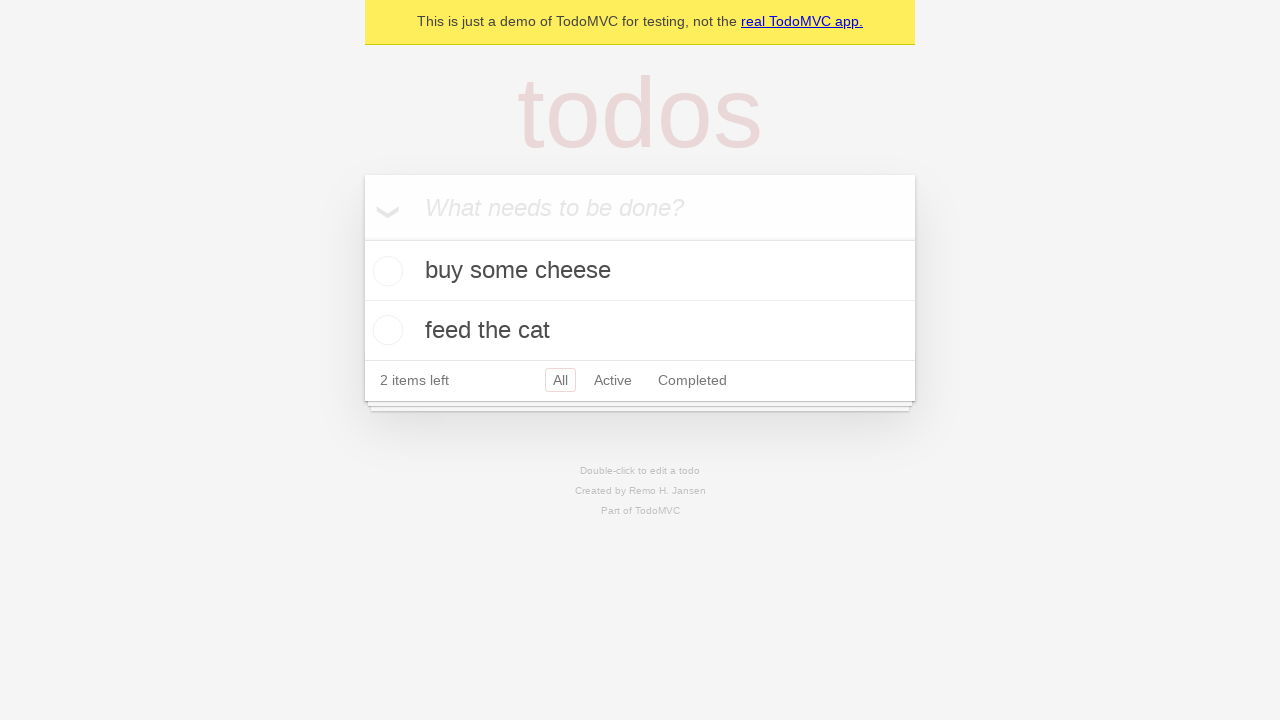

Filled new-todo input with 'book a doctors appointment' on .new-todo
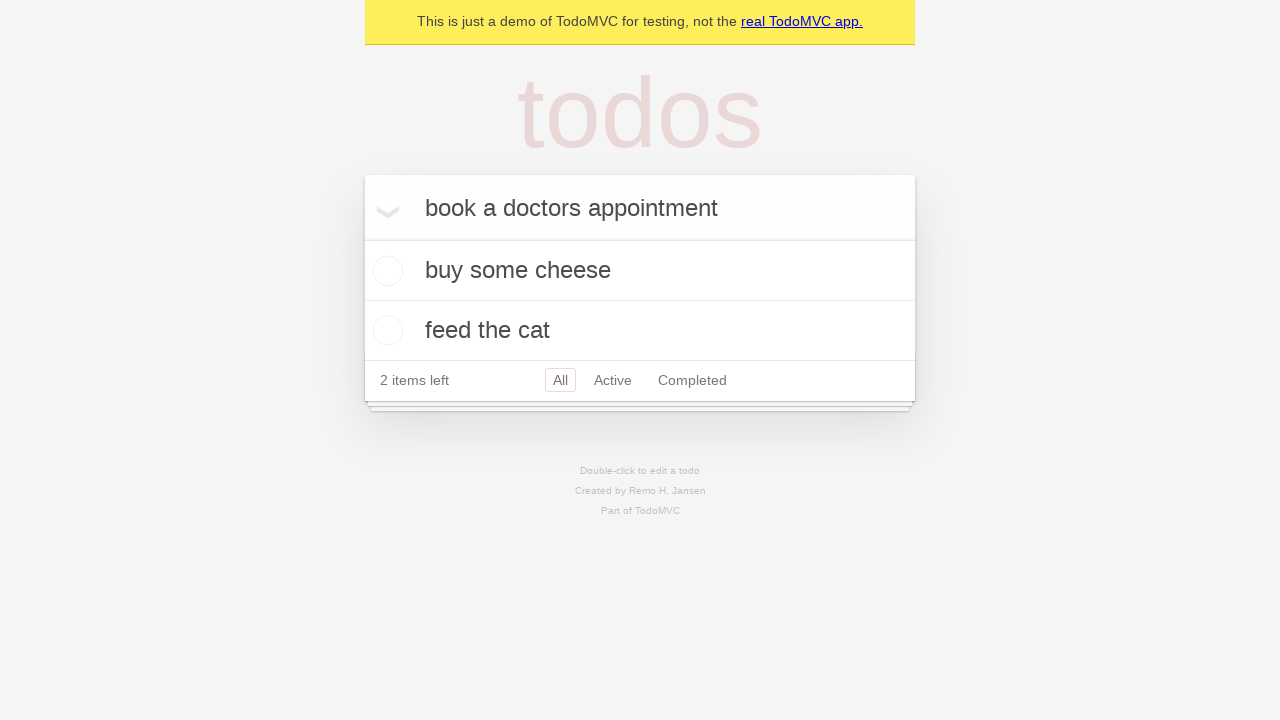

Pressed Enter to create third todo on .new-todo
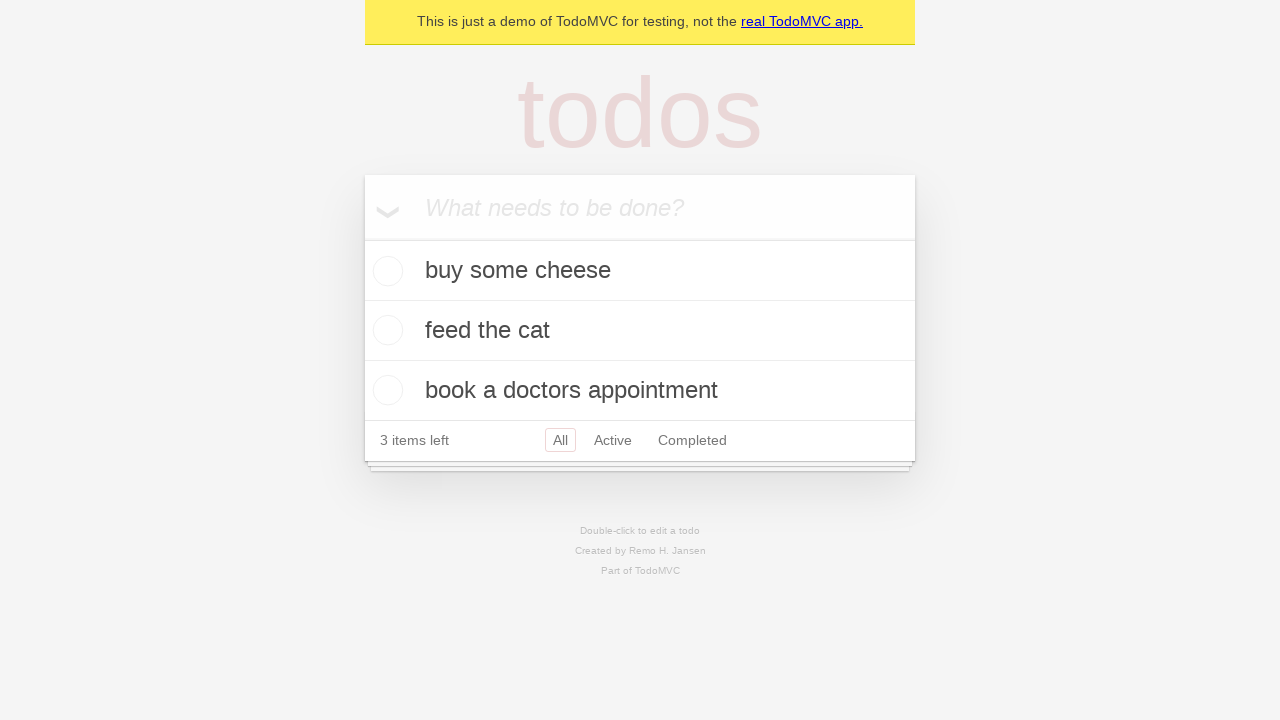

Double-clicked second todo item to enter edit mode at (640, 331) on .todo-list li >> nth=1
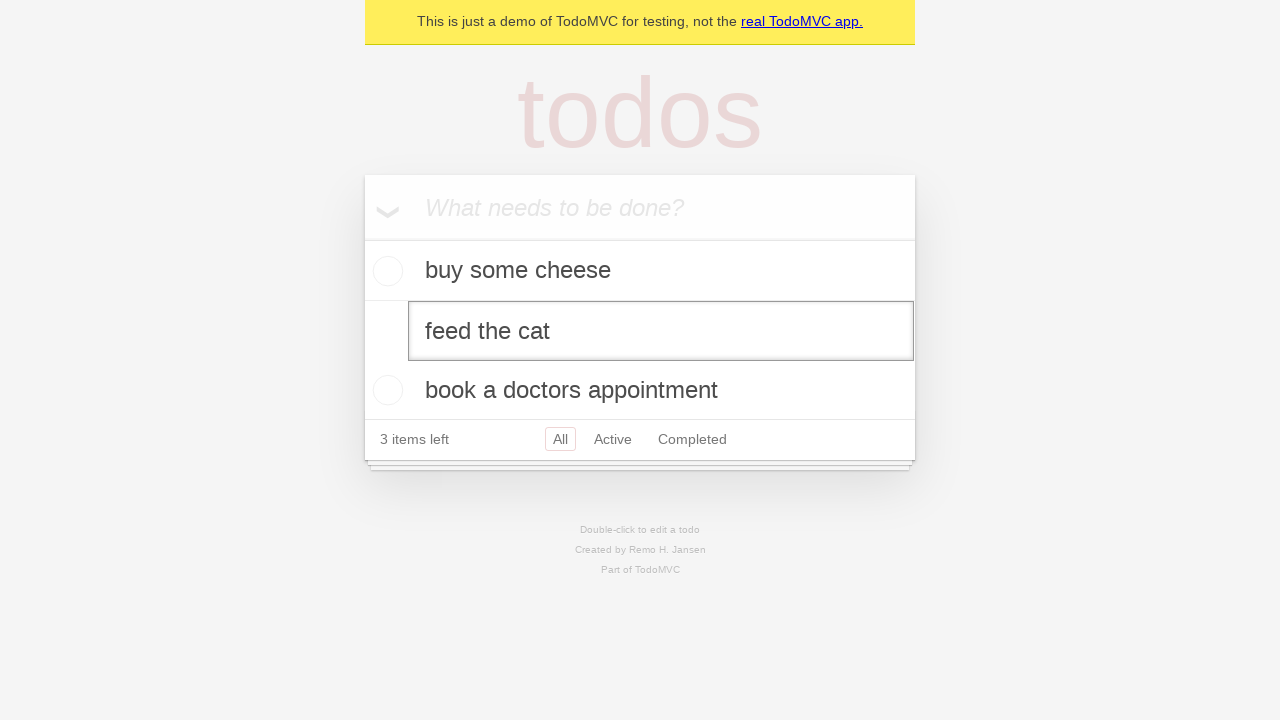

Filled edit field with new text 'buy some sausages' on .todo-list li >> nth=1 >> .edit
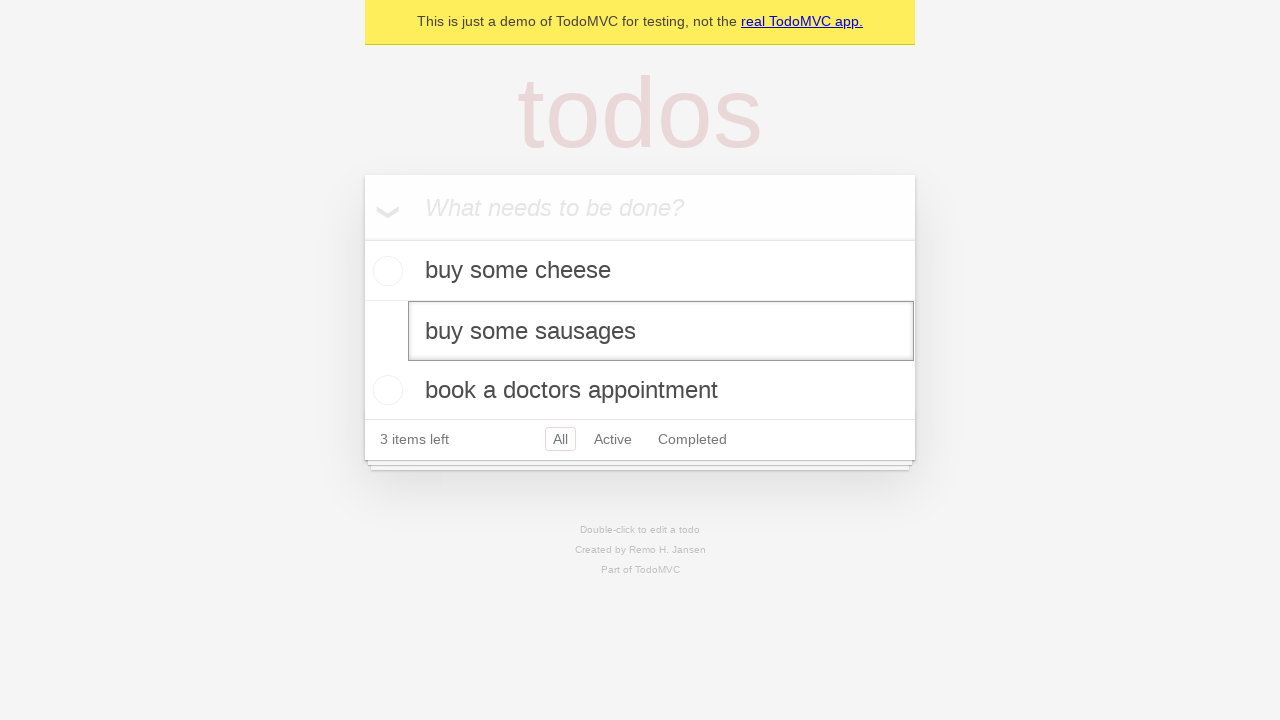

Pressed Enter to confirm todo item edit on .todo-list li >> nth=1 >> .edit
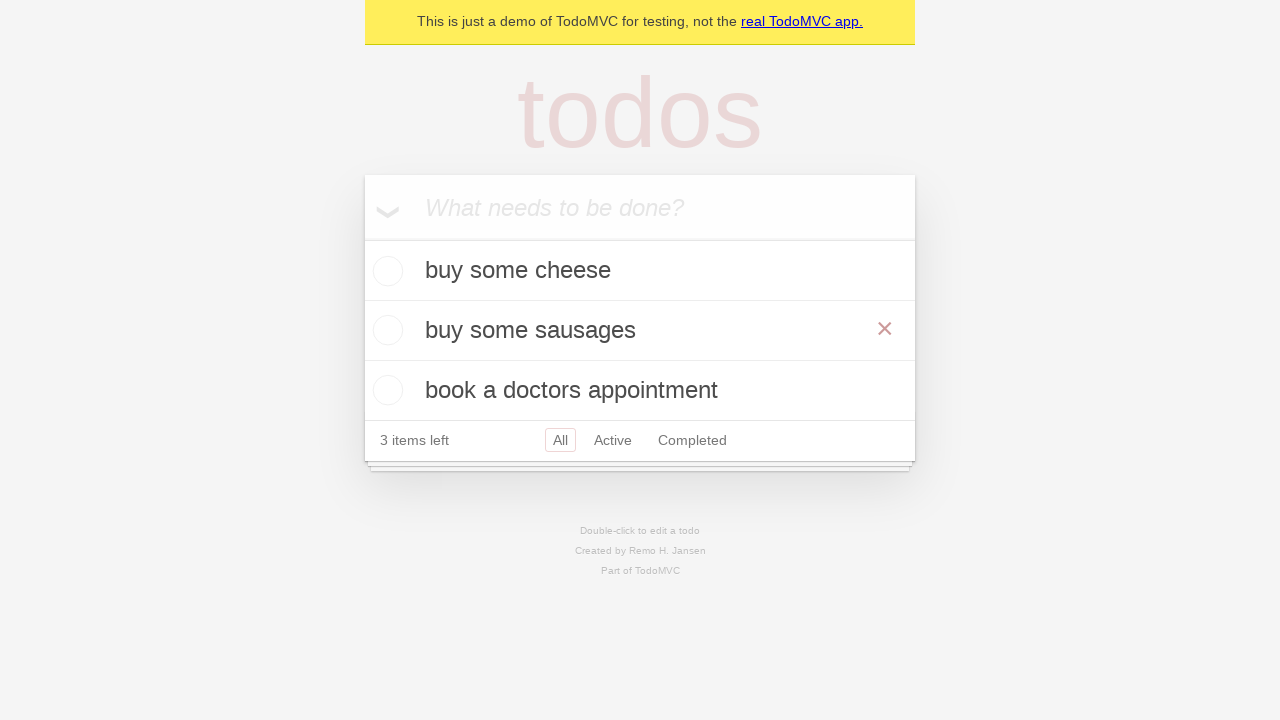

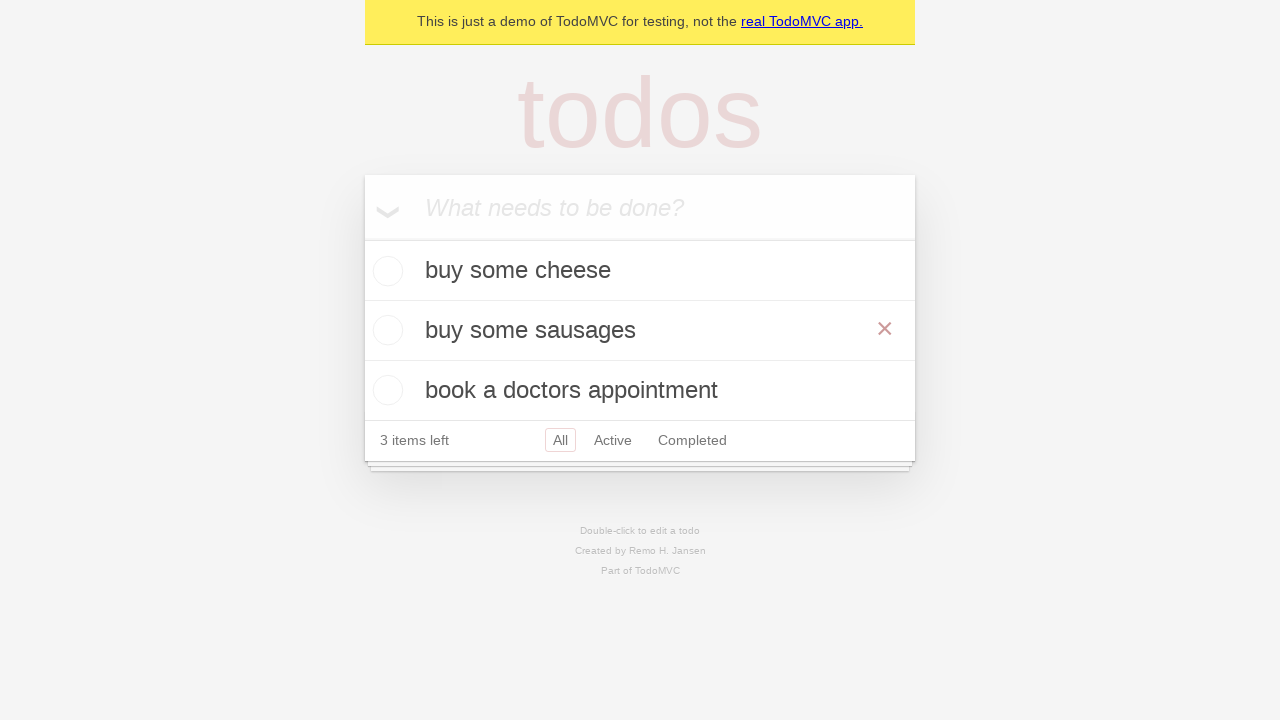